Tests jQuery UI drag and drop functionality by dragging an element to a droppable area, then navigates to the sortable section

Starting URL: https://jqueryui.com/

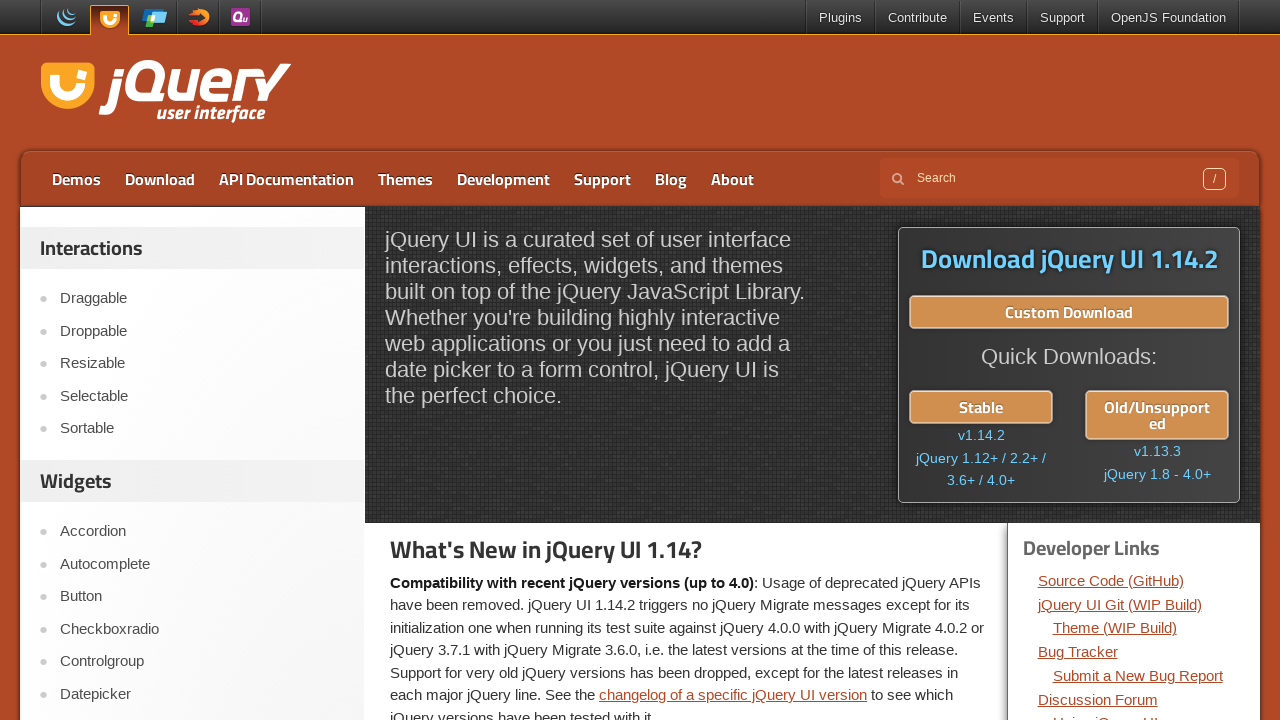

Clicked on Droppable link at (202, 331) on a:text('Droppable')
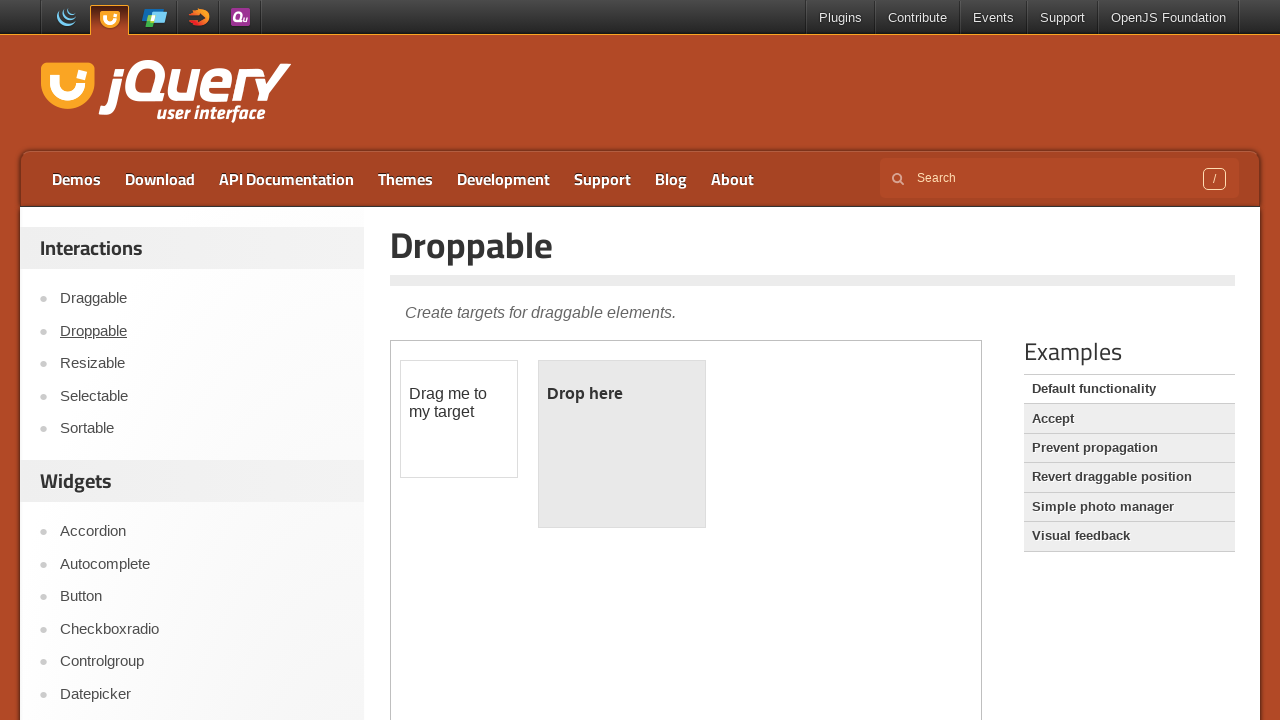

Located iframe containing drag and drop demo
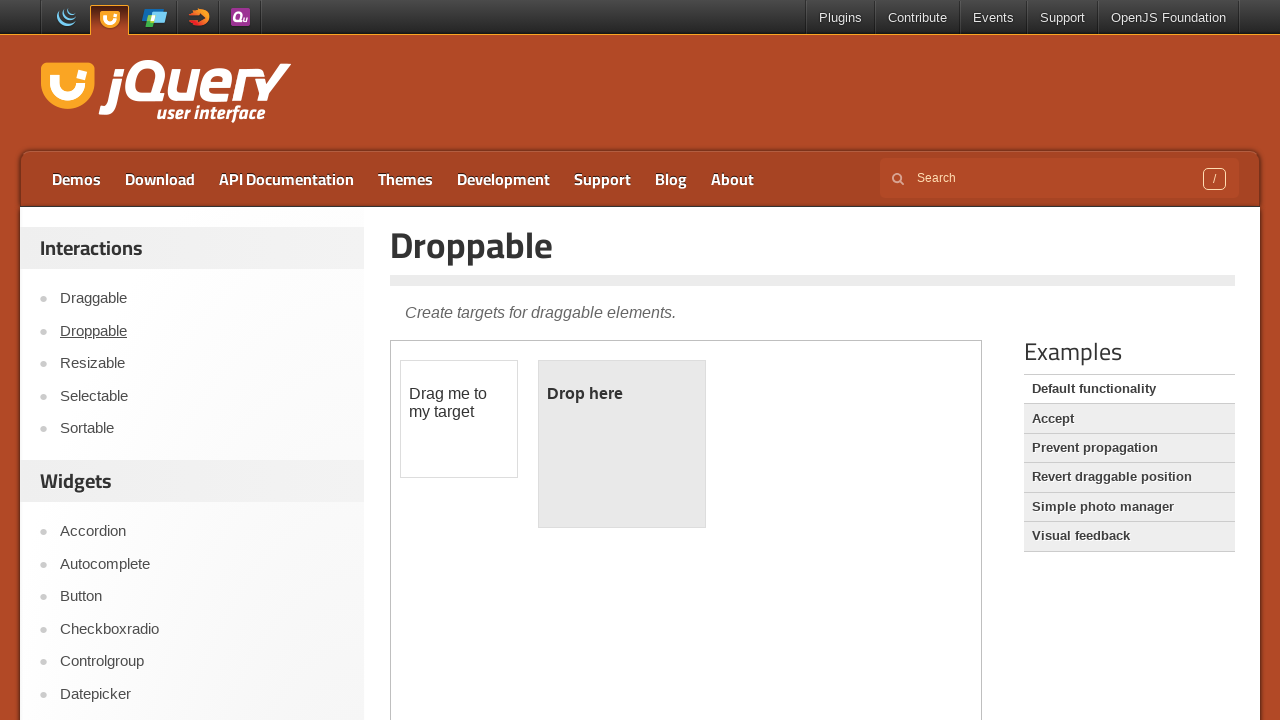

Located draggable element
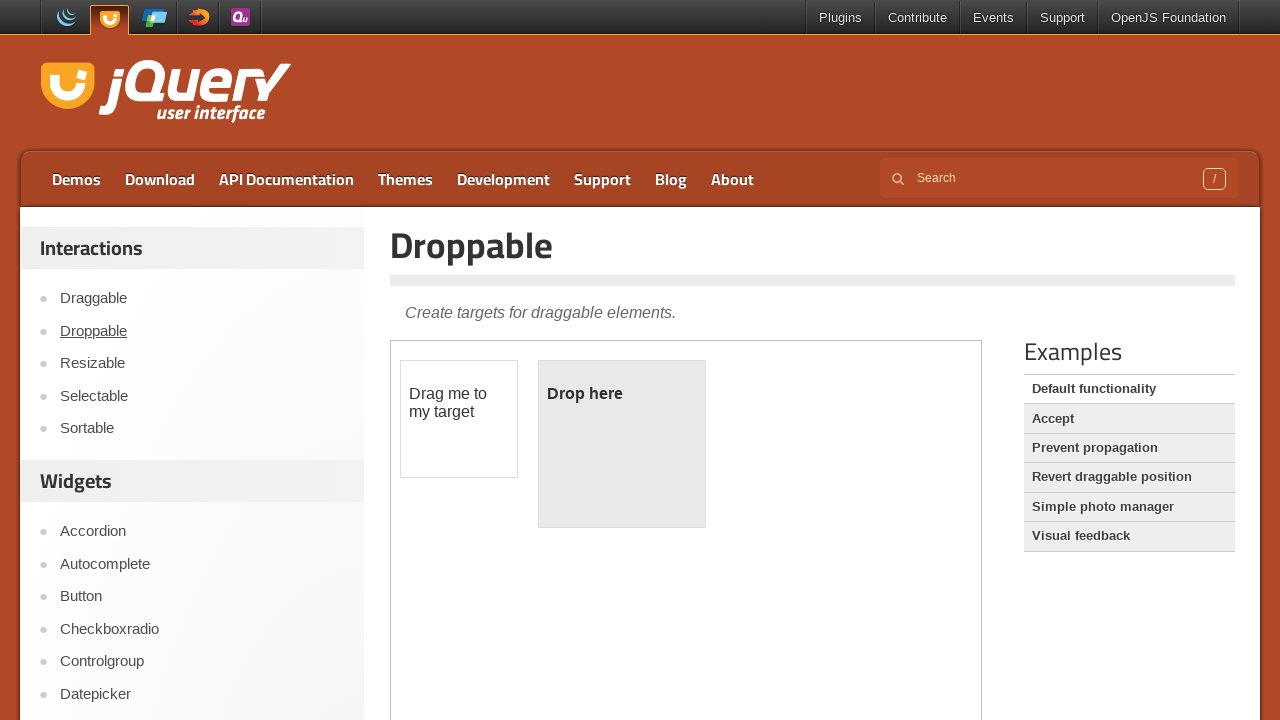

Located droppable target element
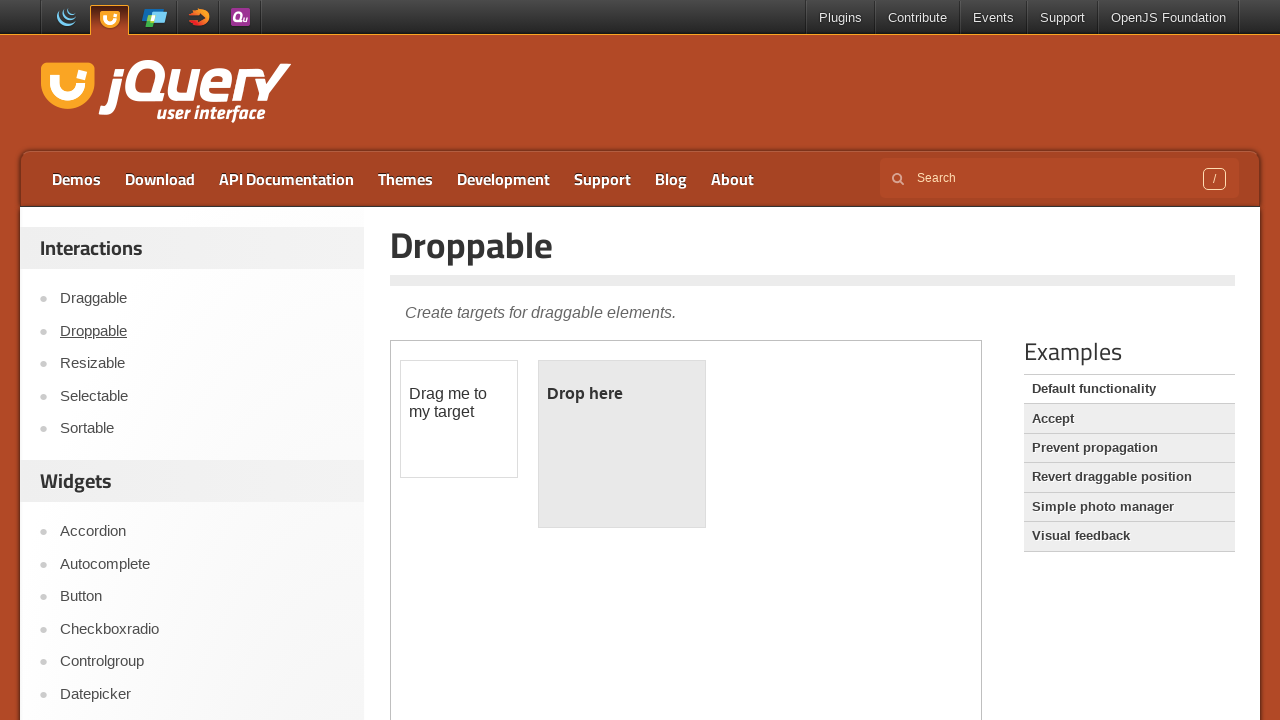

Dragged element to droppable area at (622, 444)
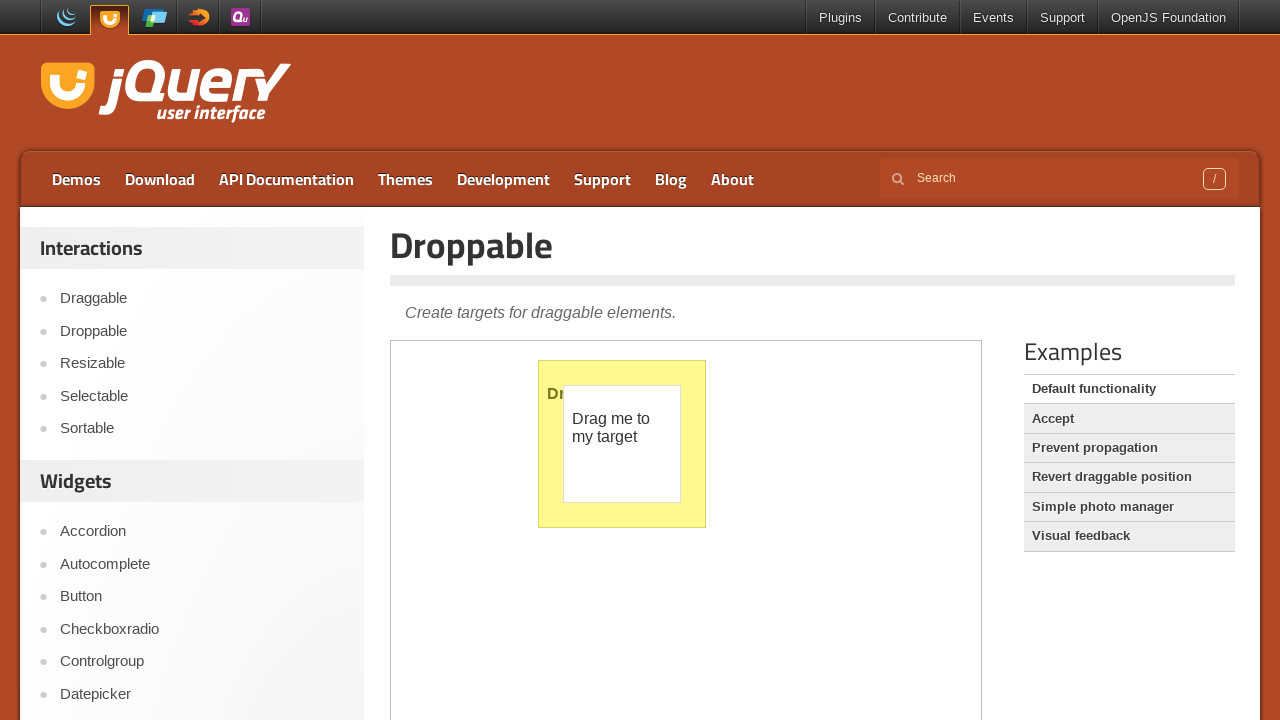

Clicked on Sortable link to navigate to sortable section at (202, 429) on a:text('Sortable')
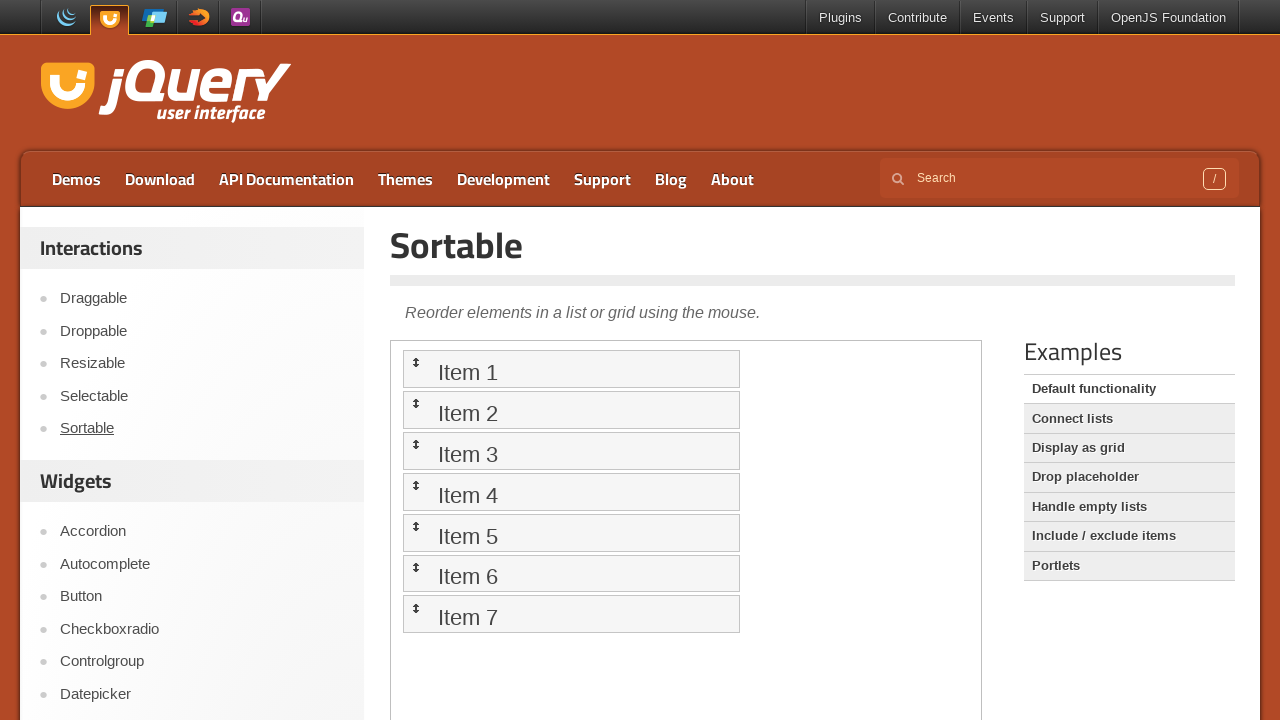

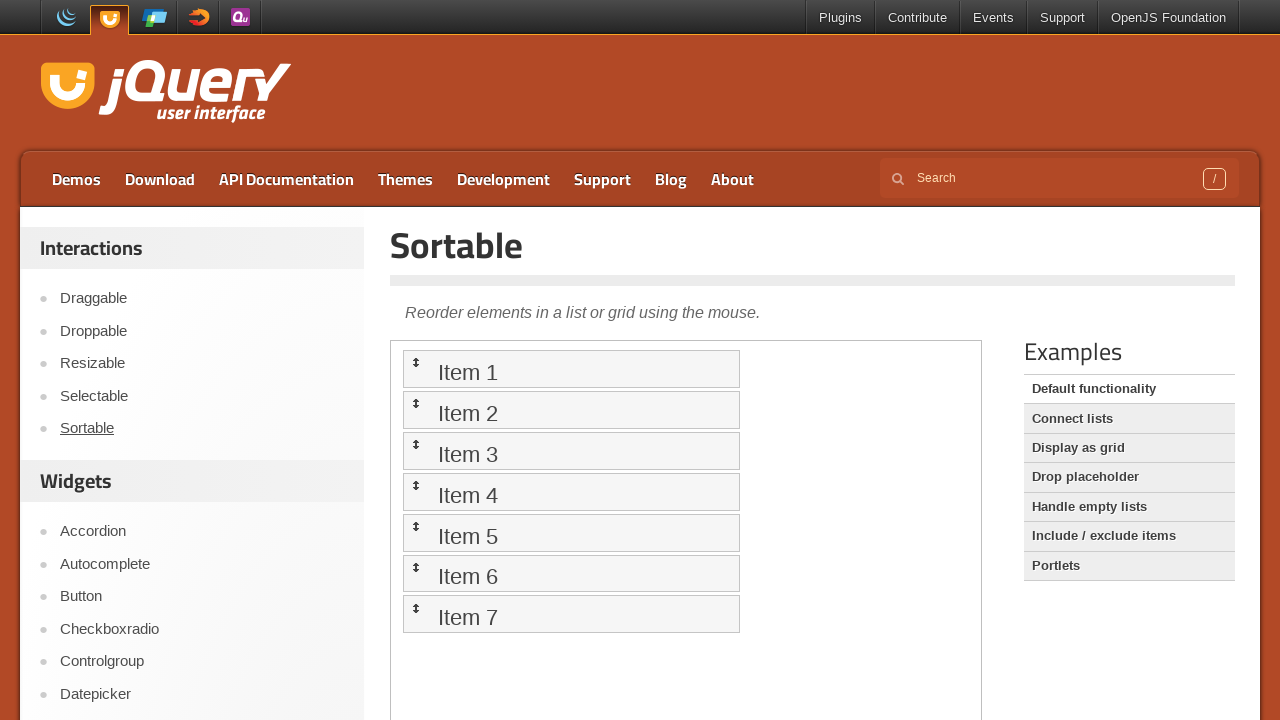